Fills and submits a Google Form multiple times with address and price information, refreshing the form between submissions

Starting URL: https://forms.gle/kunijW9YUKtbxu9m8

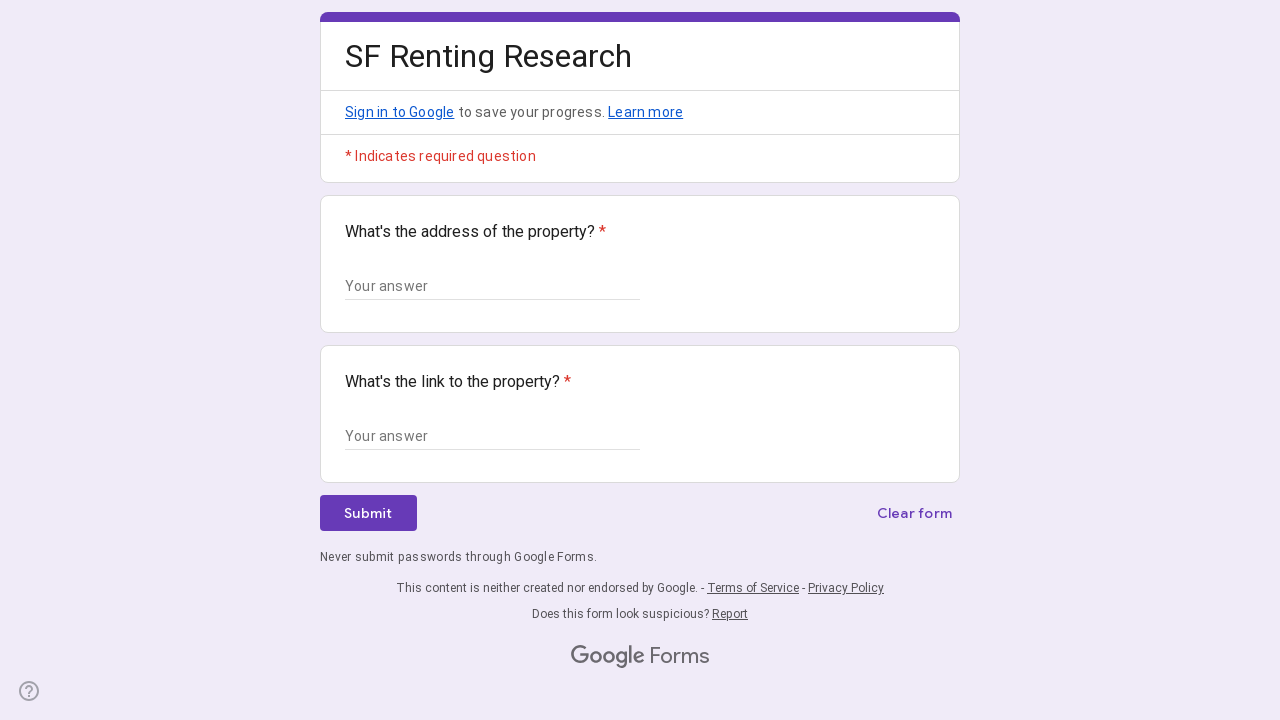

Filled address field with '123 Main Street, New York, NY 10001' on //*[@id="mG61Hd"]/div[2]/div/div[2]/div[1]/div/div/div[2]/div/div[1]/div/div[1]/
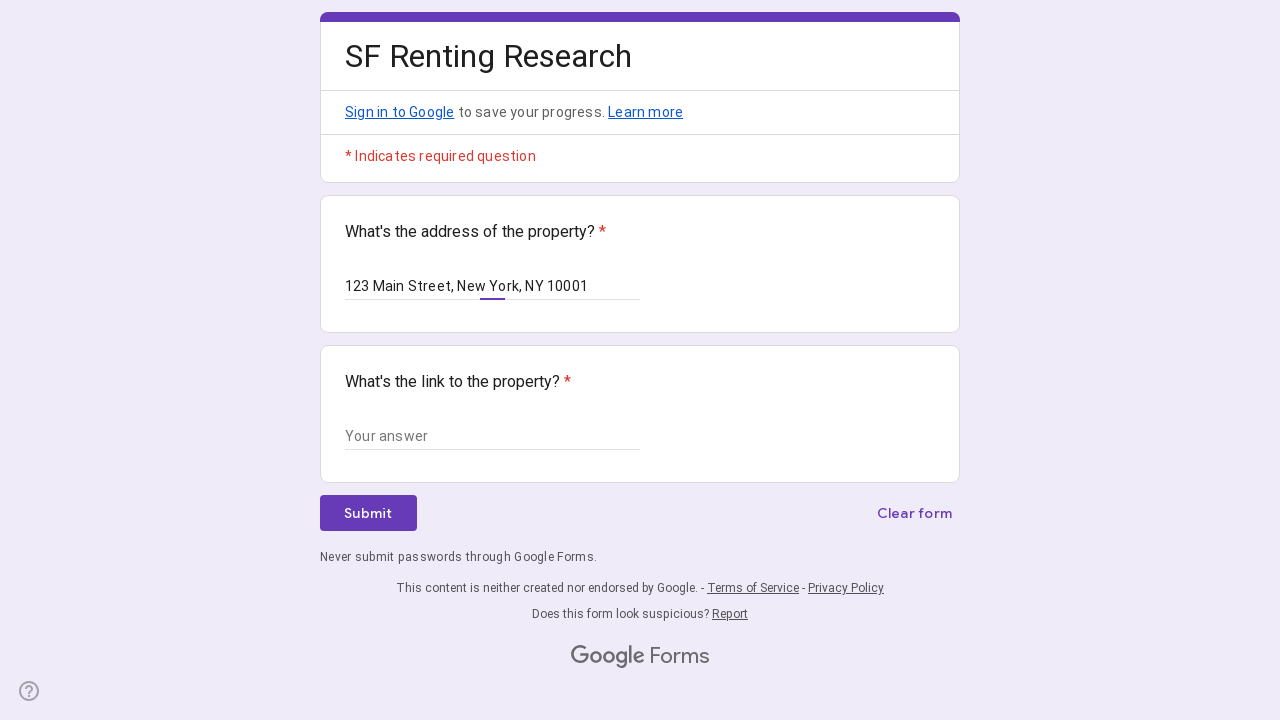

Filled price field with '$450,000' on //*[@id="mG61Hd"]/div[2]/div/div[2]/div[2]/div/div/div[2]/div/div[1]/div/div[1]/
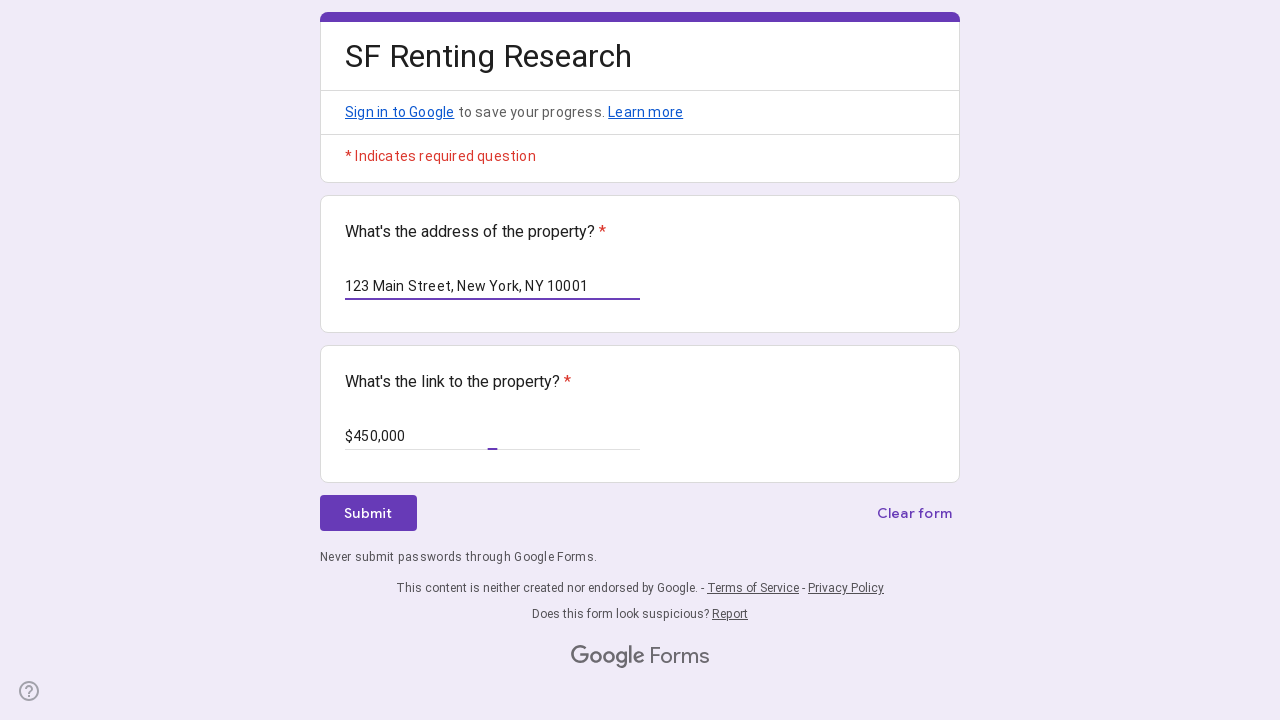

Clicked form submit button at (368, 513) on xpath=//*[@id="mG61Hd"]/div[2]/div/div[3]/div[1]/div[1]/div
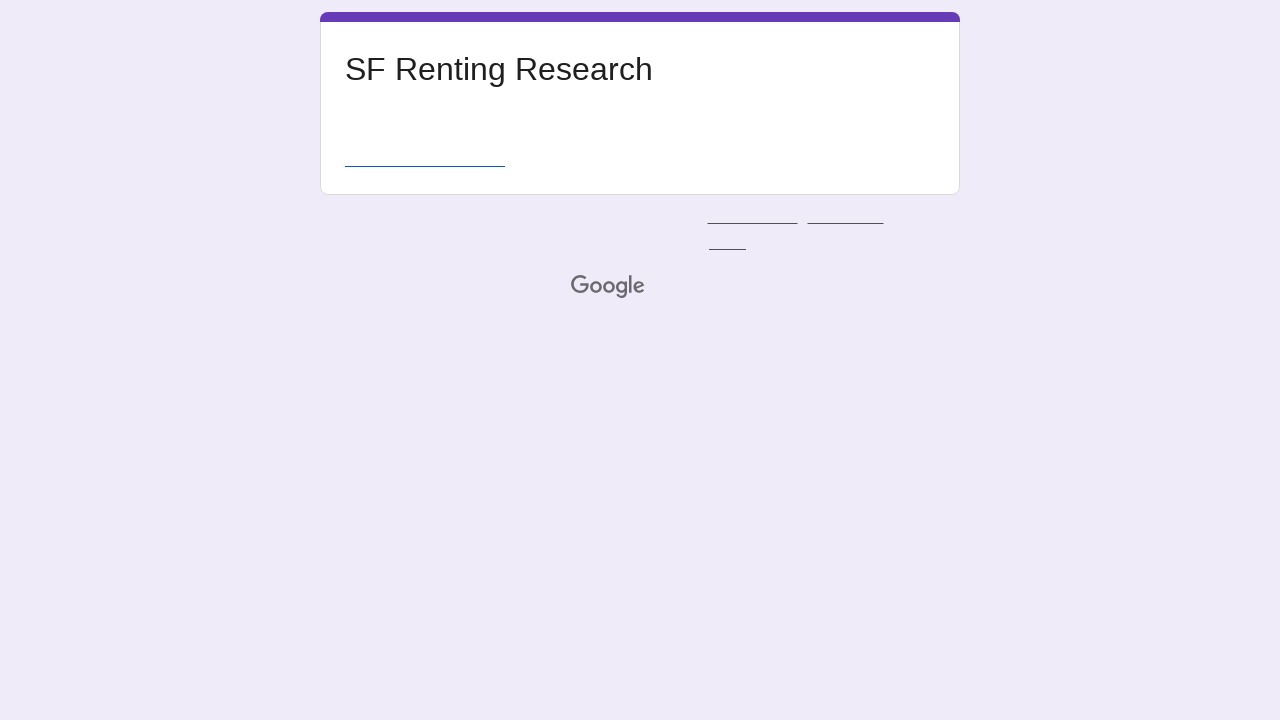

Waited for submission confirmation page to appear
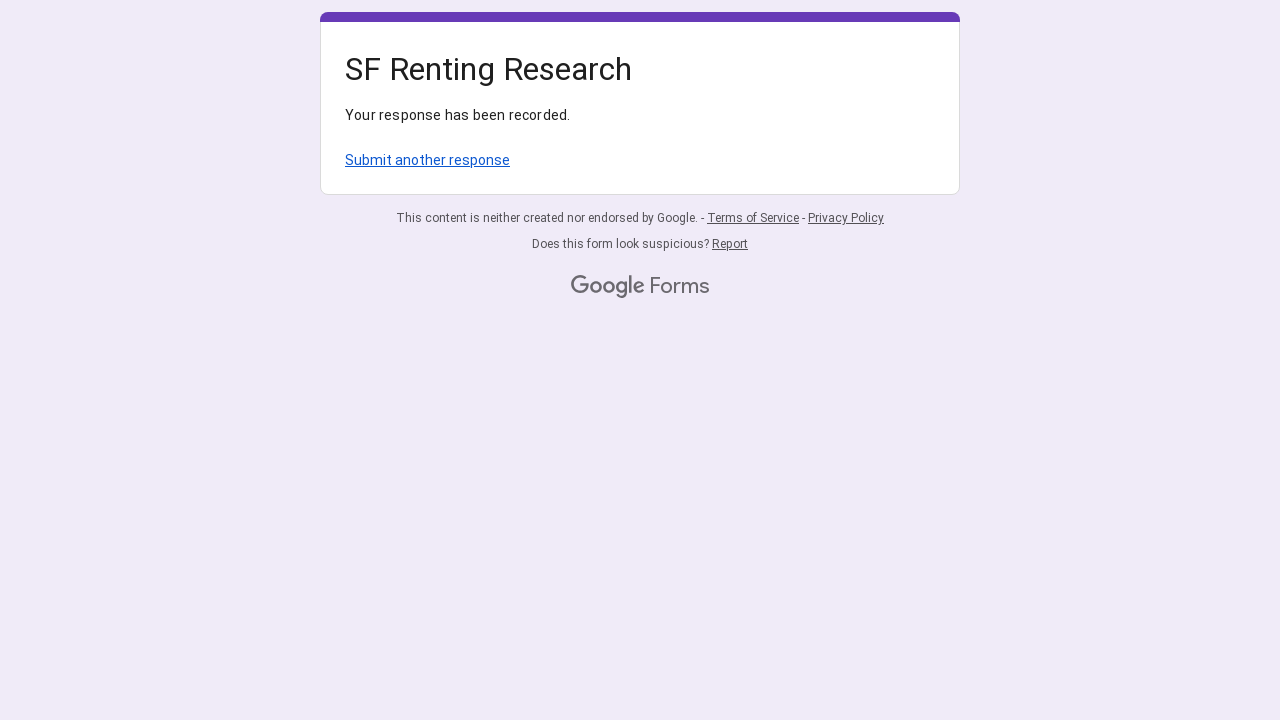

Clicked 'Submit another response' link at (428, 160) on xpath=//a[contains(text(), "Submit another response")]
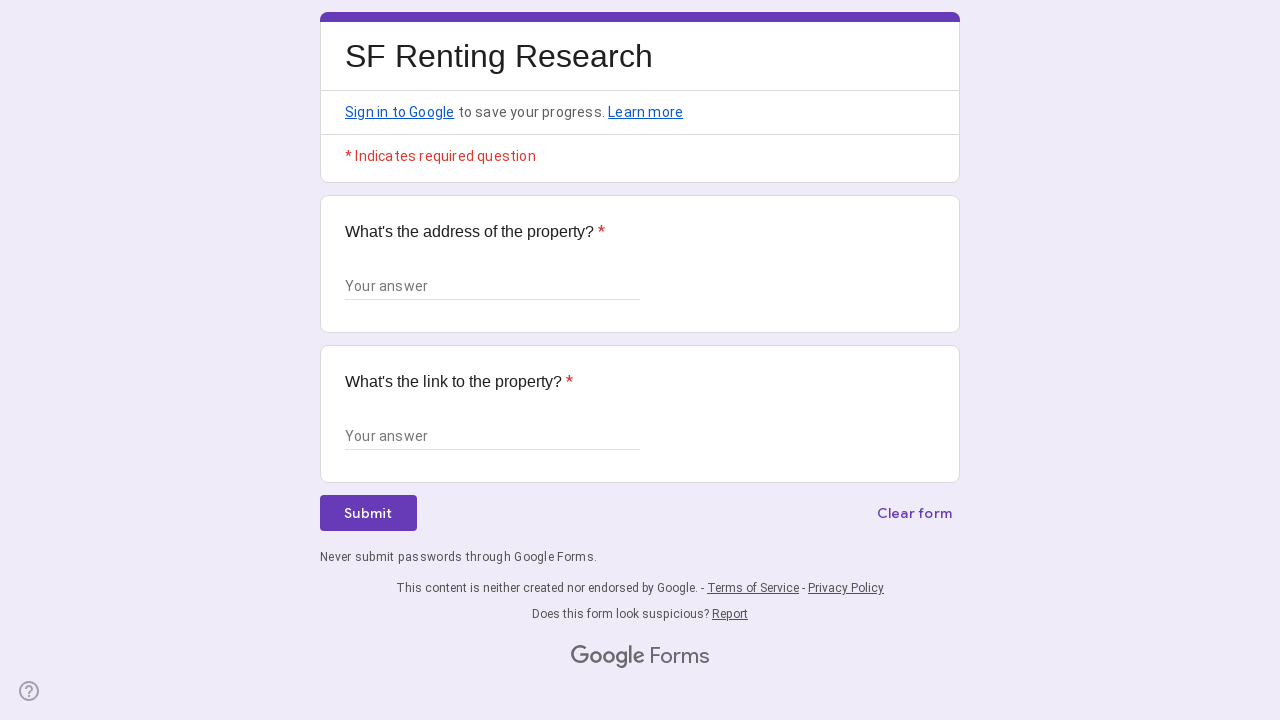

Waited for form to reload for next submission
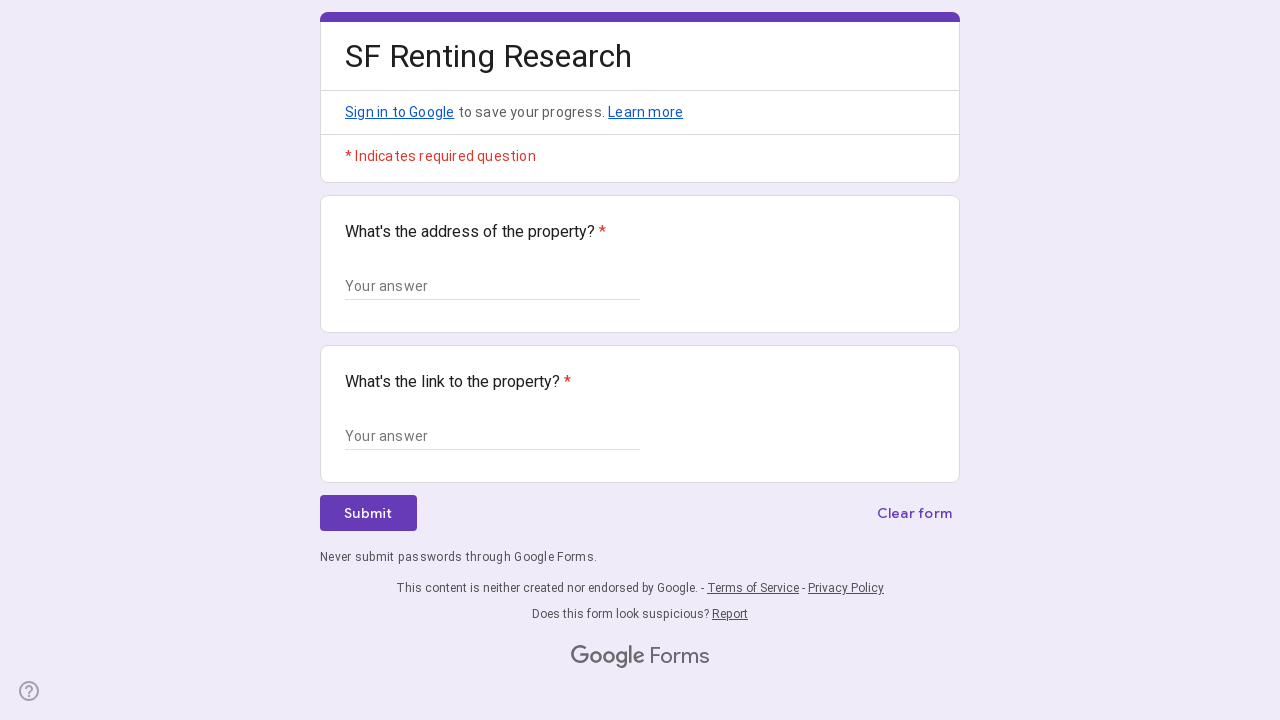

Filled address field with '456 Oak Avenue, Los Angeles, CA 90001' on //*[@id="mG61Hd"]/div[2]/div/div[2]/div[1]/div/div/div[2]/div/div[1]/div/div[1]/
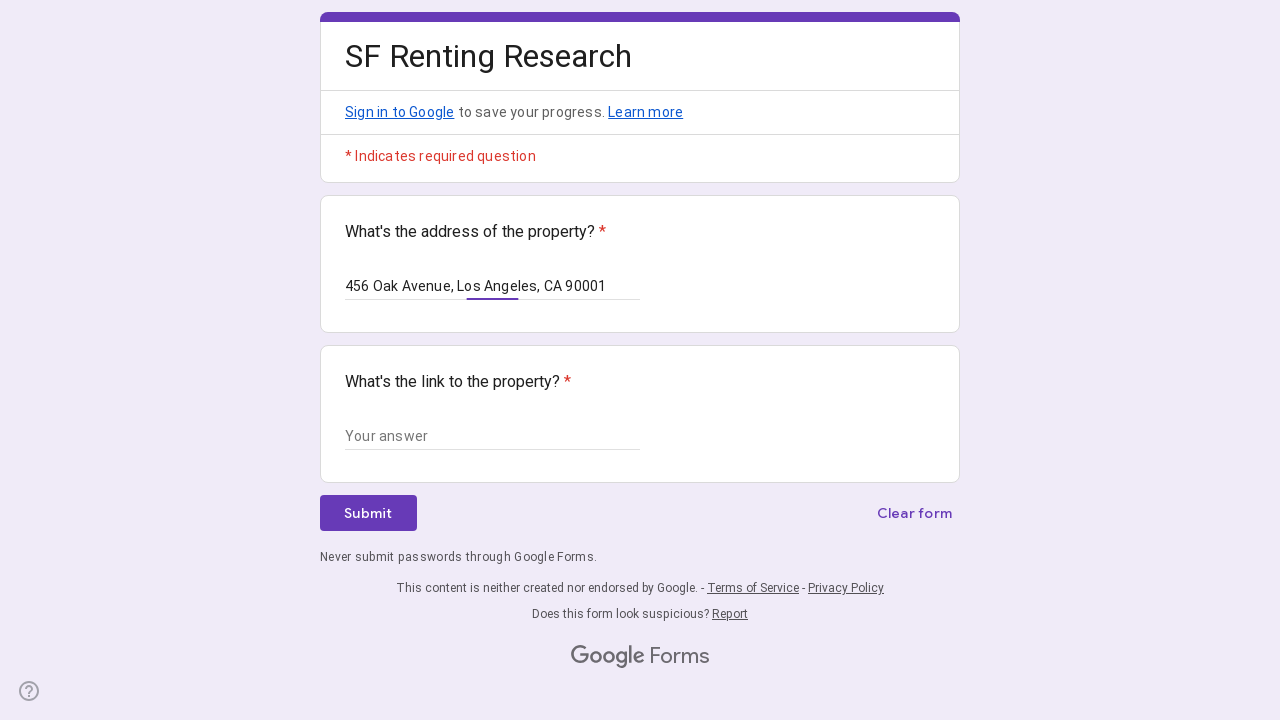

Filled price field with '$675,000' on //*[@id="mG61Hd"]/div[2]/div/div[2]/div[2]/div/div/div[2]/div/div[1]/div/div[1]/
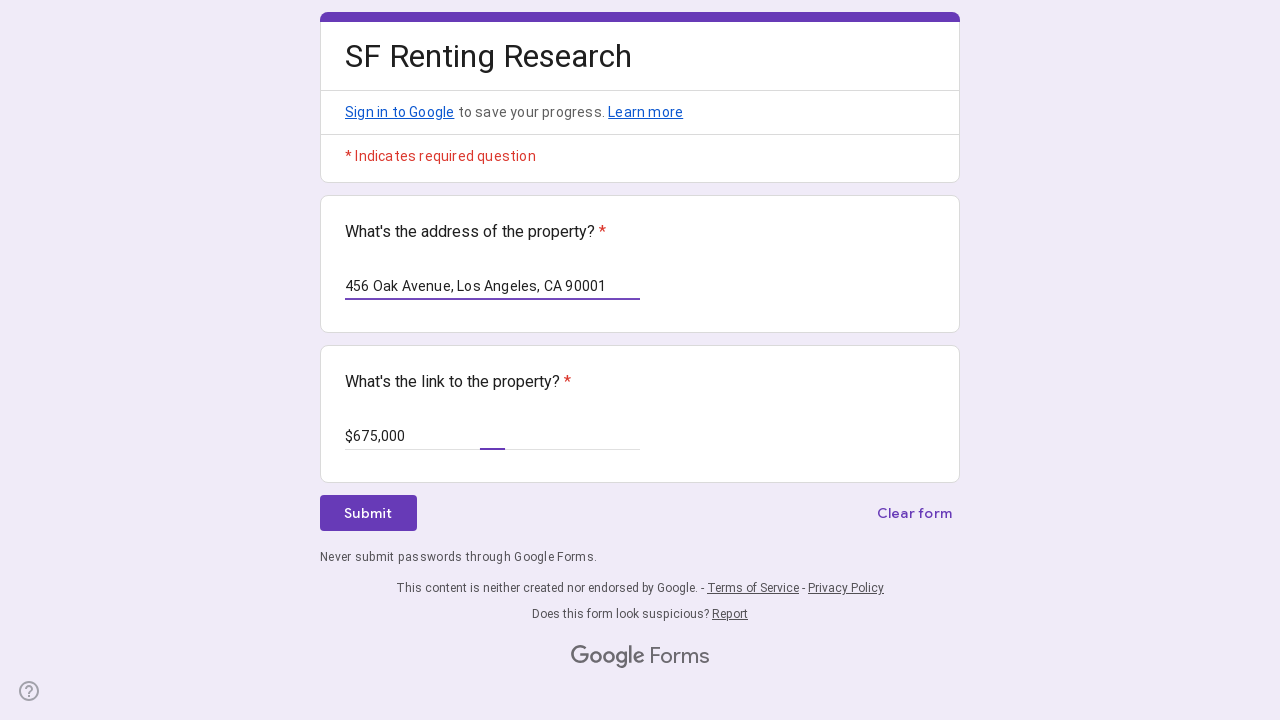

Clicked form submit button at (368, 513) on xpath=//*[@id="mG61Hd"]/div[2]/div/div[3]/div[1]/div[1]/div
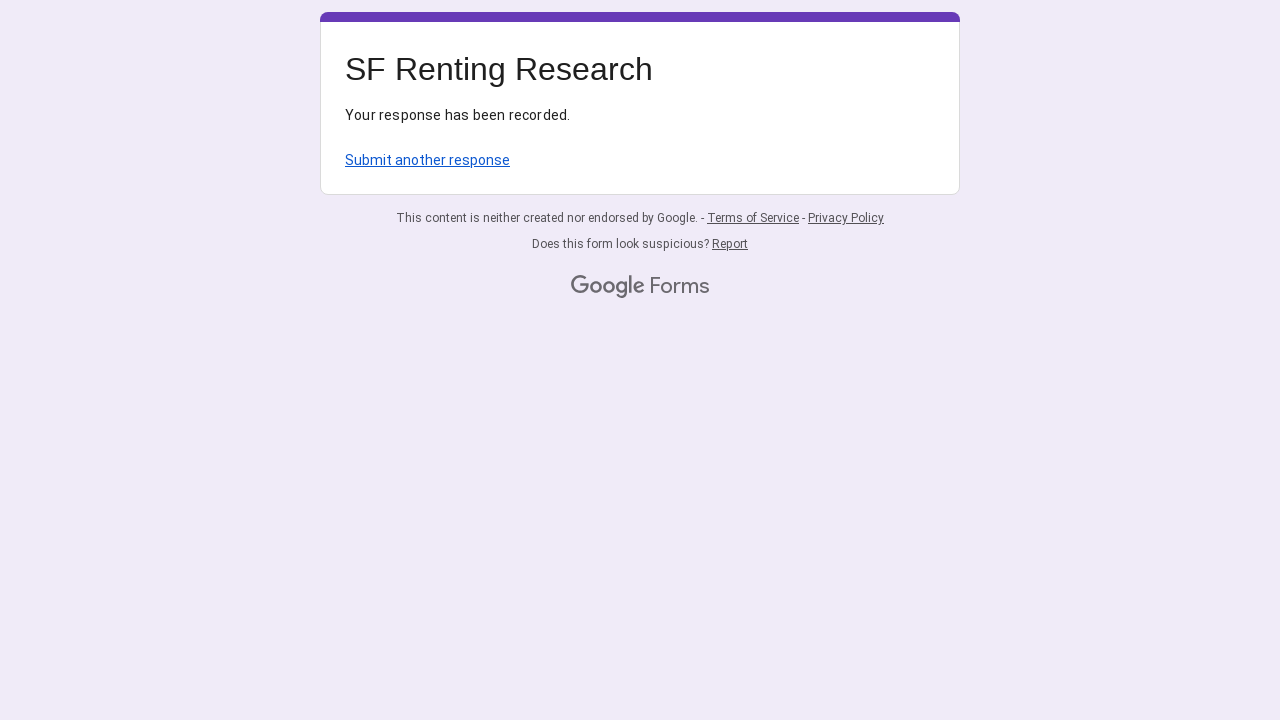

Waited for submission confirmation page to appear
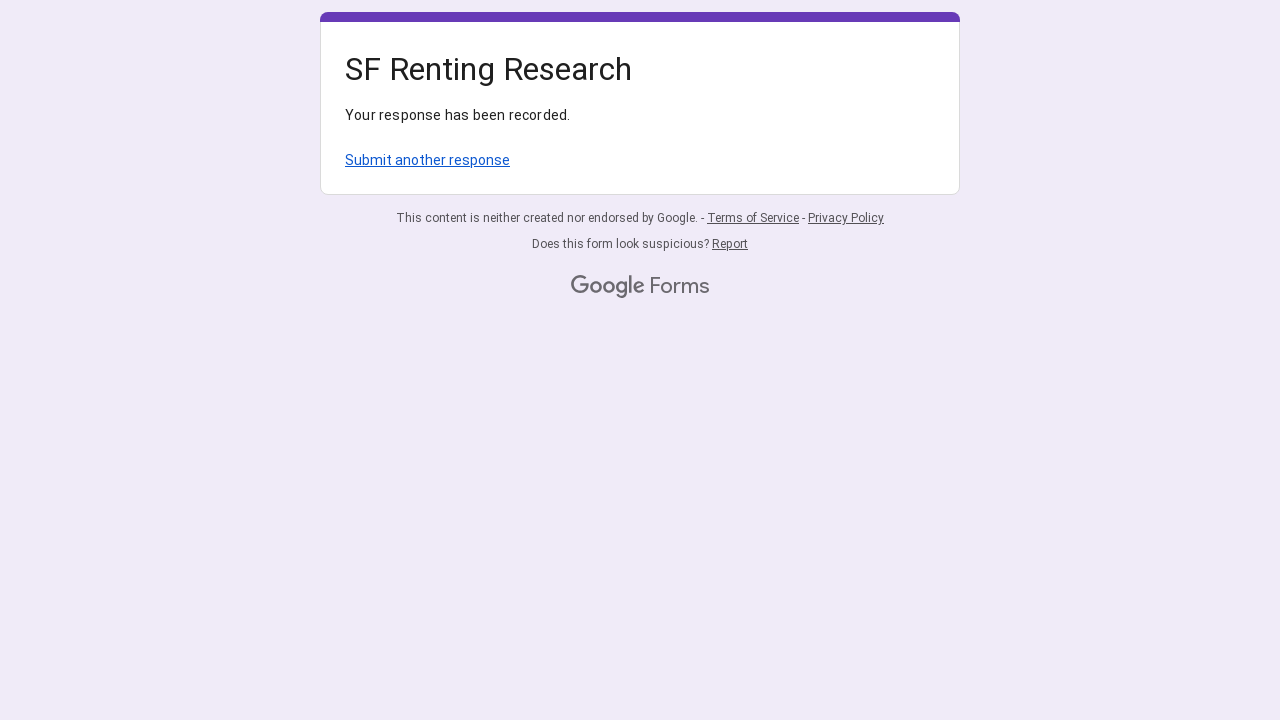

Clicked 'Submit another response' link at (428, 160) on xpath=//a[contains(text(), "Submit another response")]
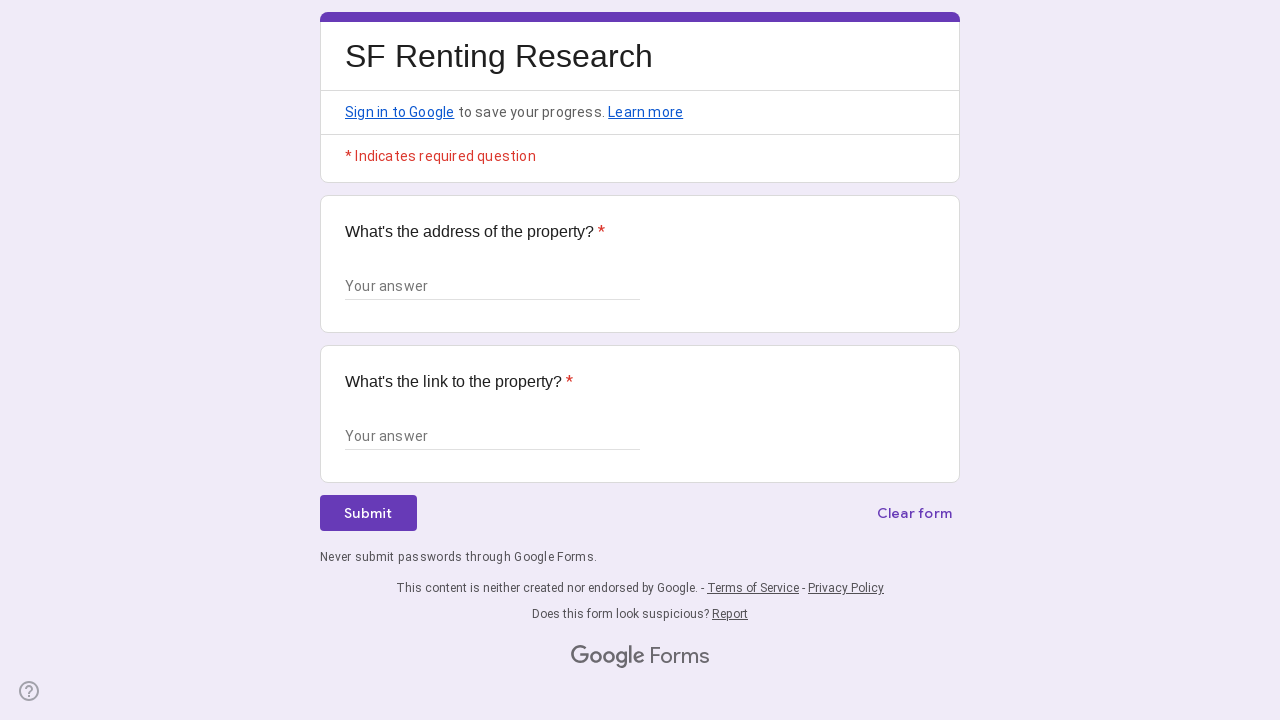

Waited for form to reload for next submission
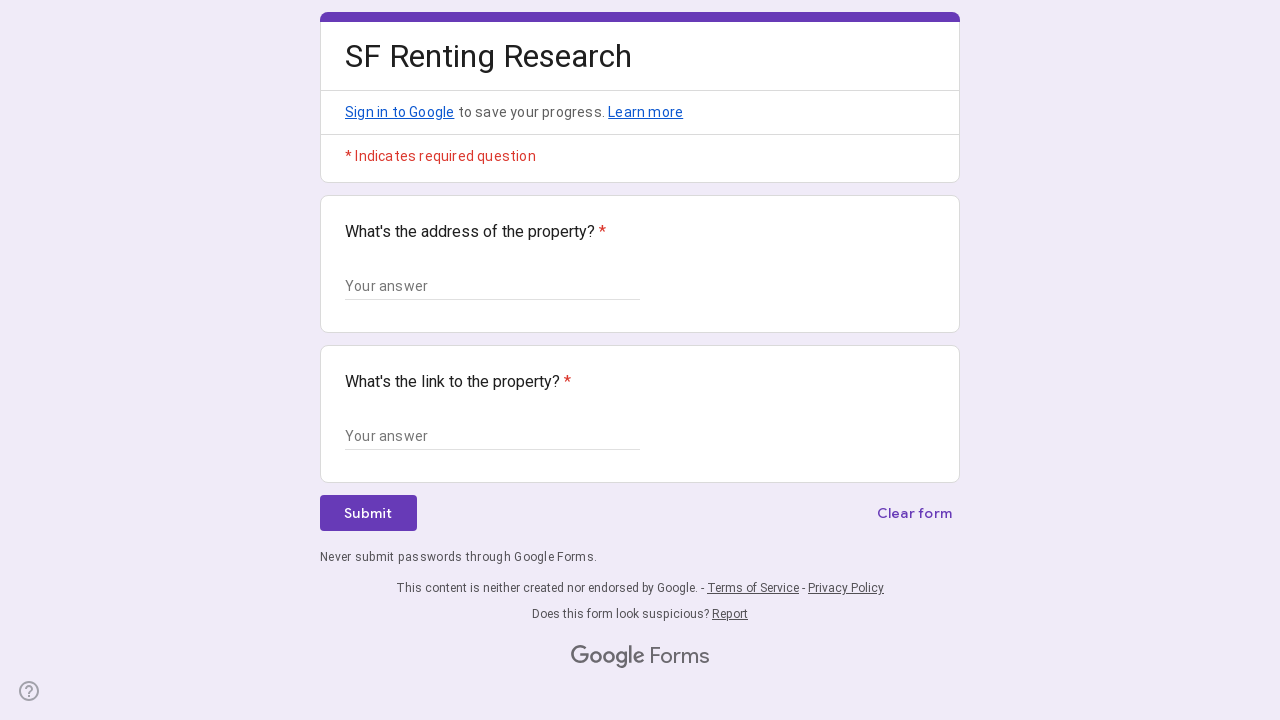

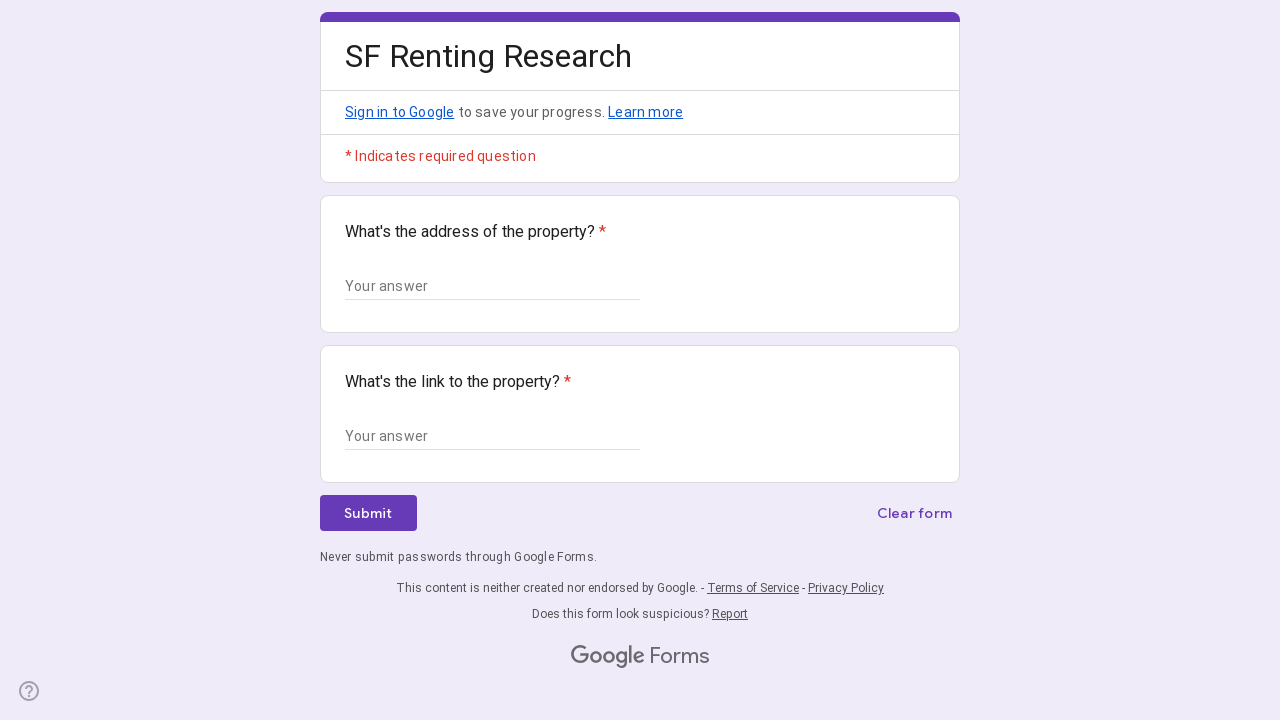